Tests navigating the datepicker backwards until reaching February, then selecting the 10th day of that month.

Starting URL: https://jqueryui.com/datepicker/

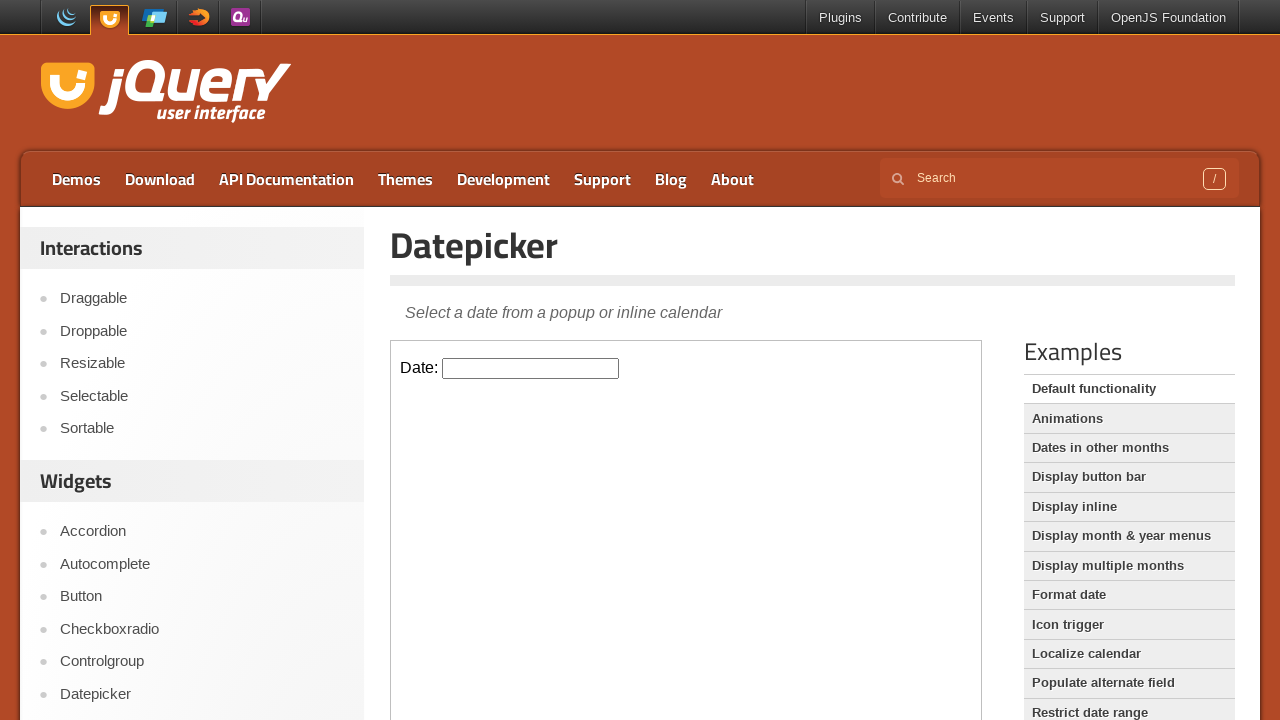

Located iframe containing the datepicker
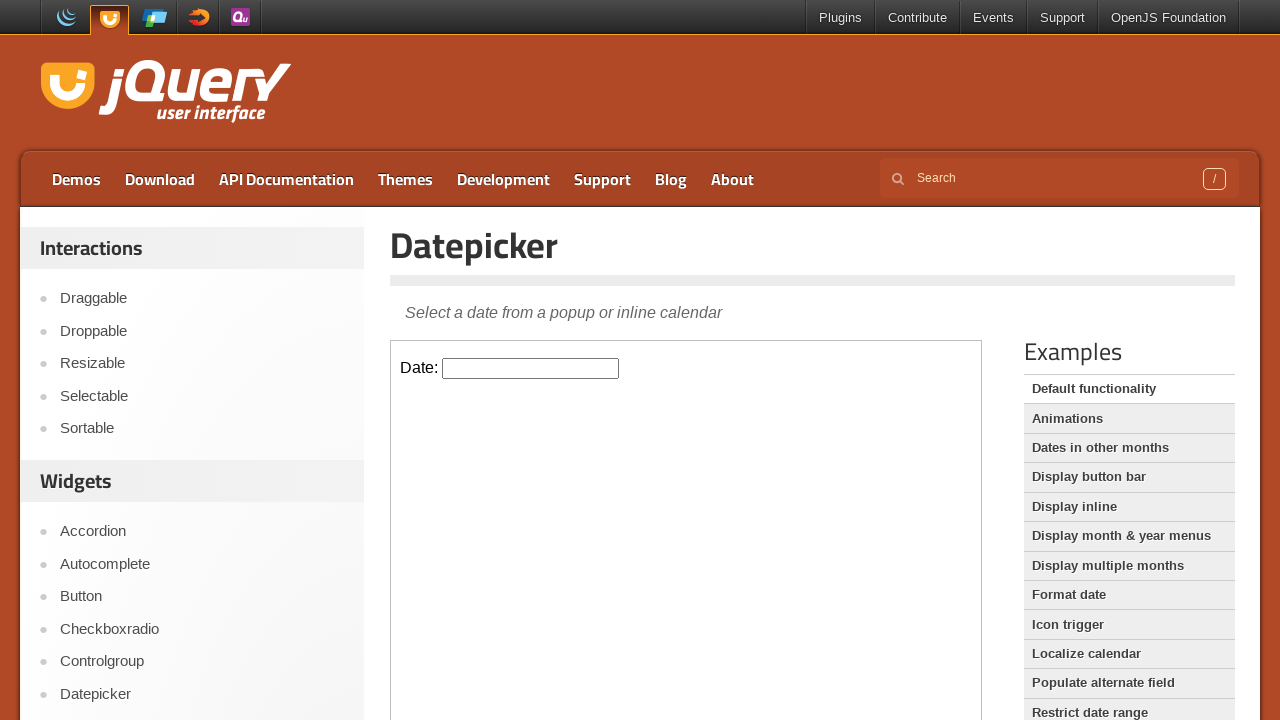

Clicked on datepicker input to open calendar at (531, 368) on iframe.demo-frame >> internal:control=enter-frame >> #datepicker
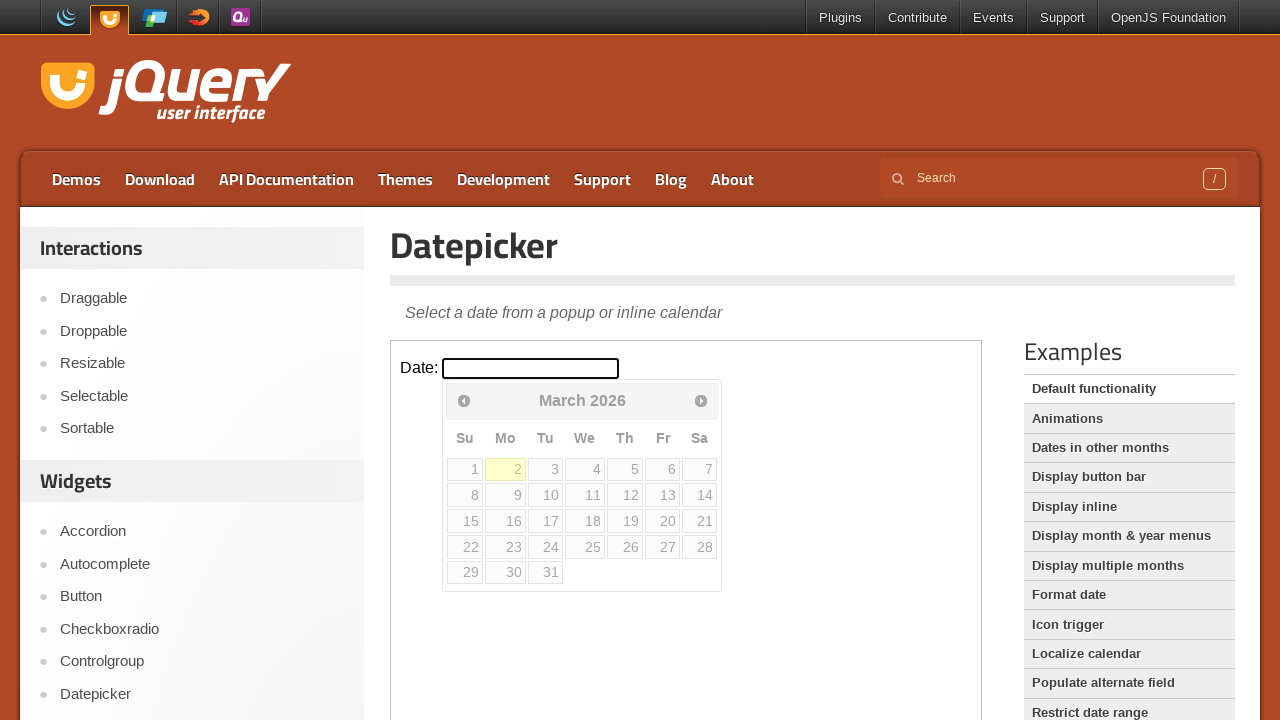

Datepicker calendar became visible
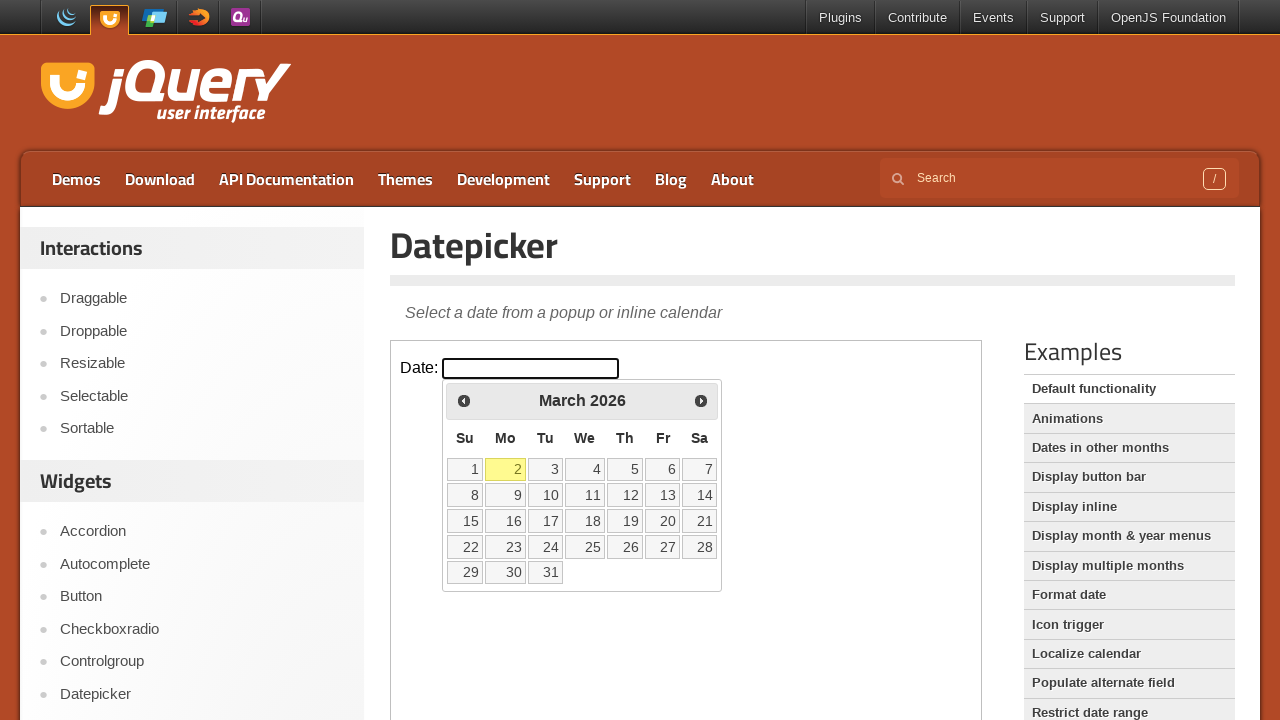

Clicked Prev button to navigate backwards in calendar at (464, 400) on iframe.demo-frame >> internal:control=enter-frame >> xpath=//span[text()='Prev']
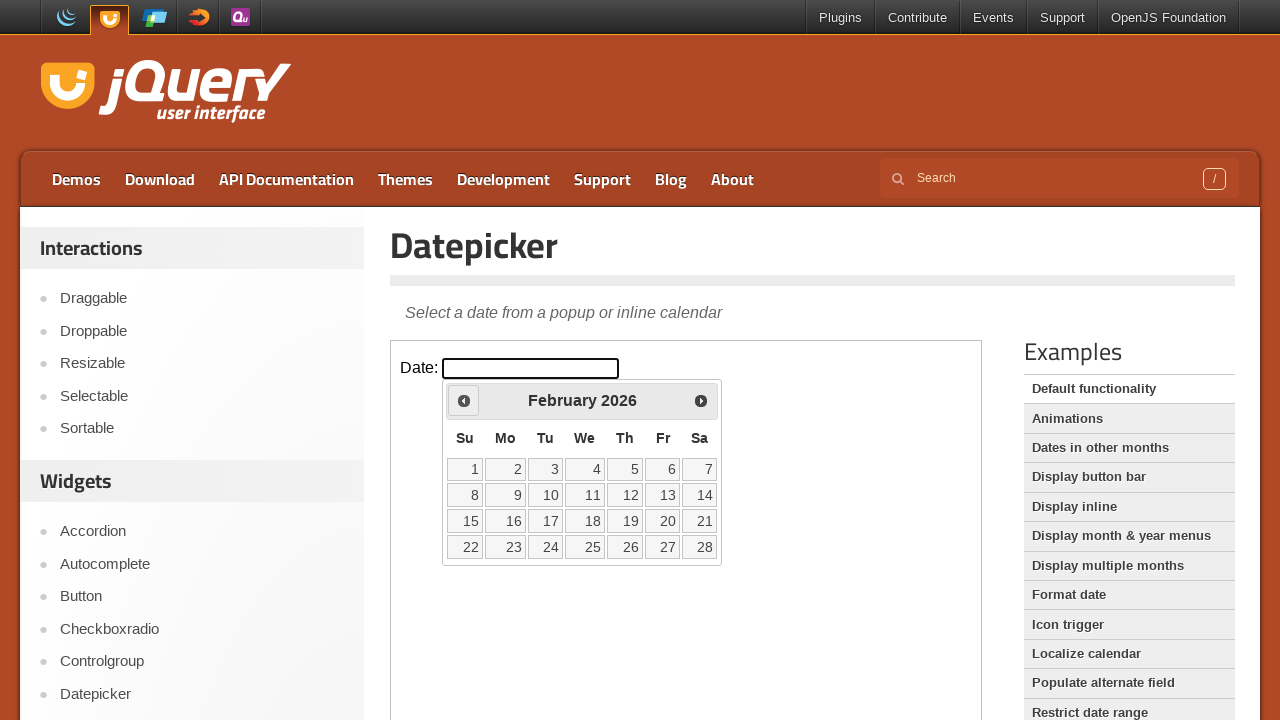

Waited for calendar to update after navigation
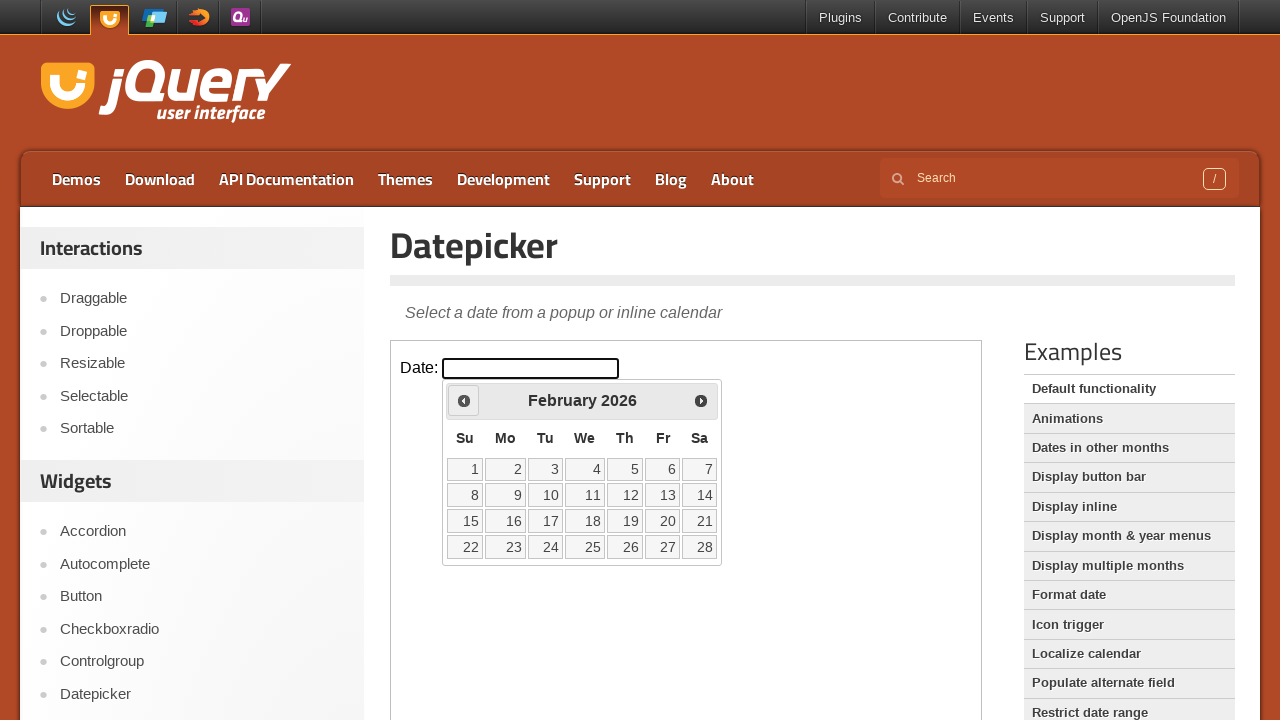

Selected the 10th day of February at (545, 495) on iframe.demo-frame >> internal:control=enter-frame >> xpath=//a[text()='10']
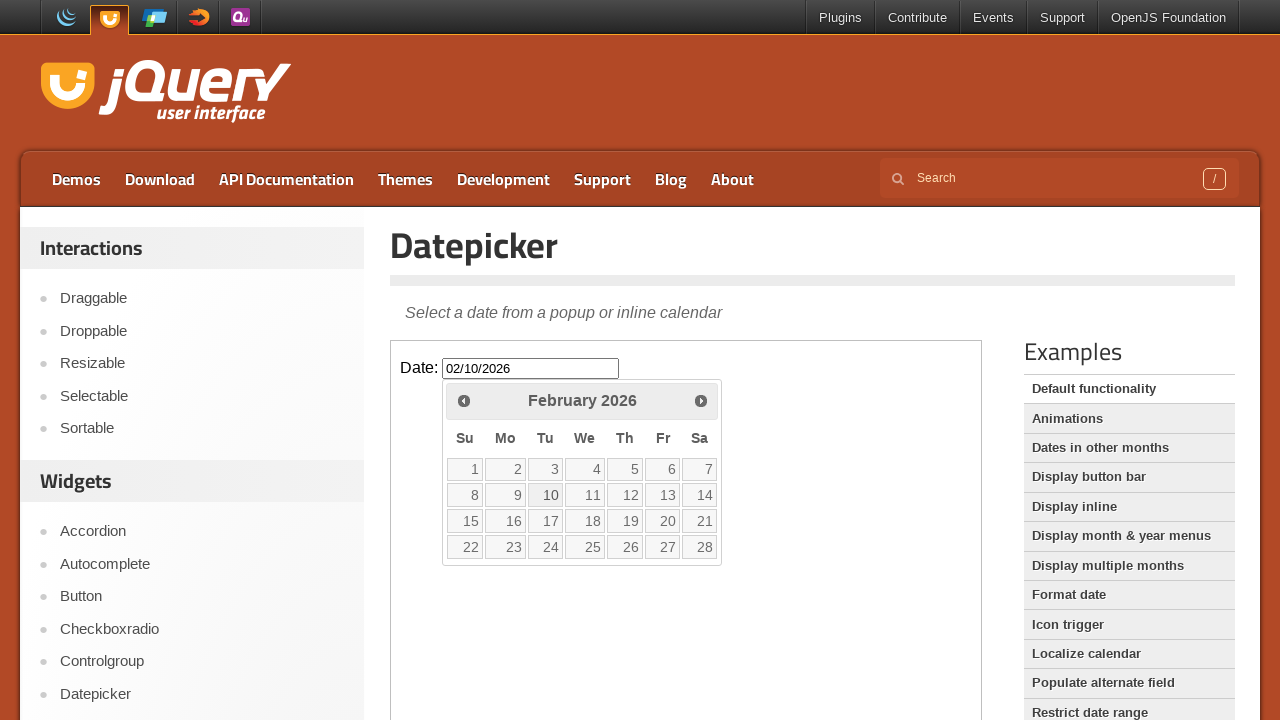

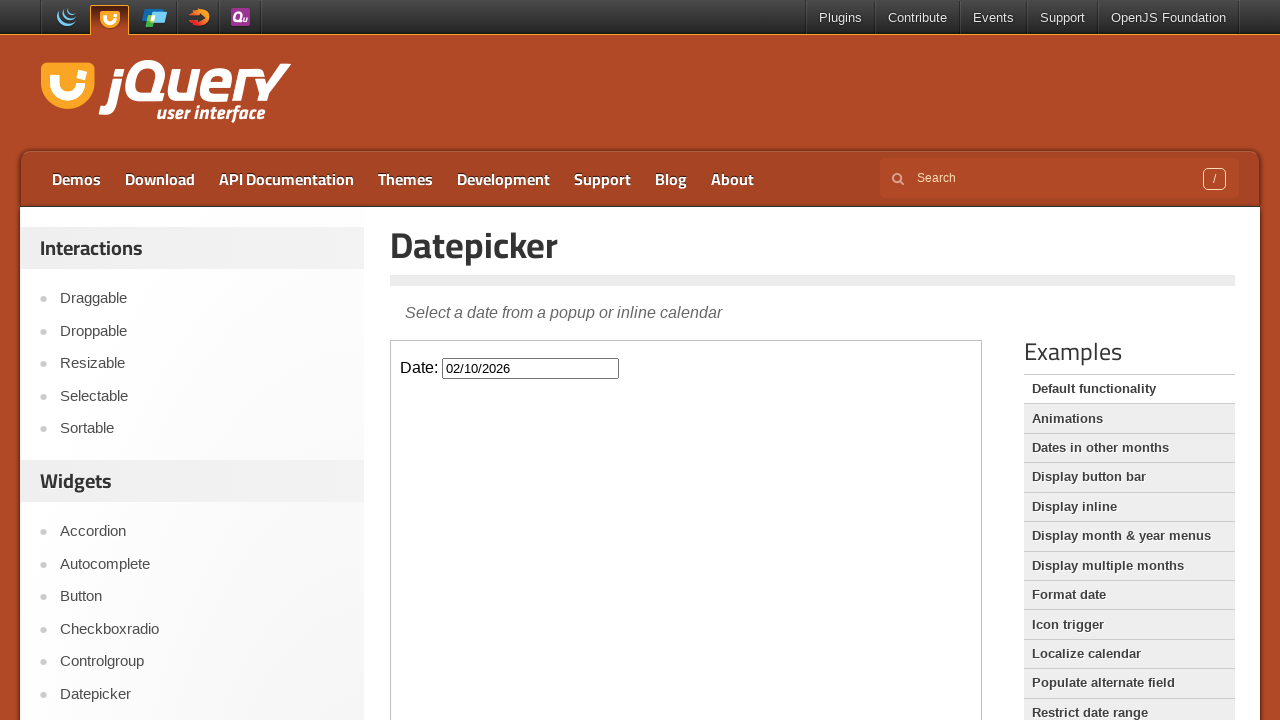